Clicks a button and verifies the page navigates to a Dashboard page, then navigates back

Starting URL: https://leafground.com/button.xhtml

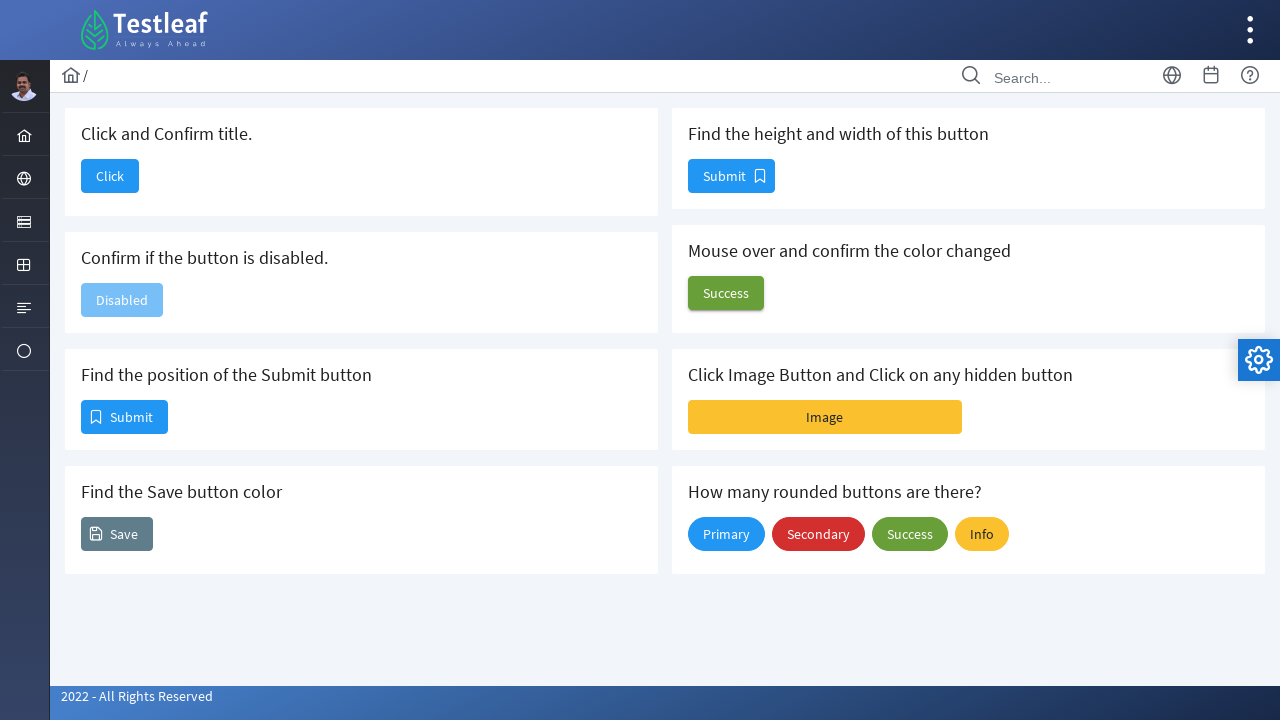

Clicked the 'Click' button on the button page at (110, 176) on button:has-text('Click')
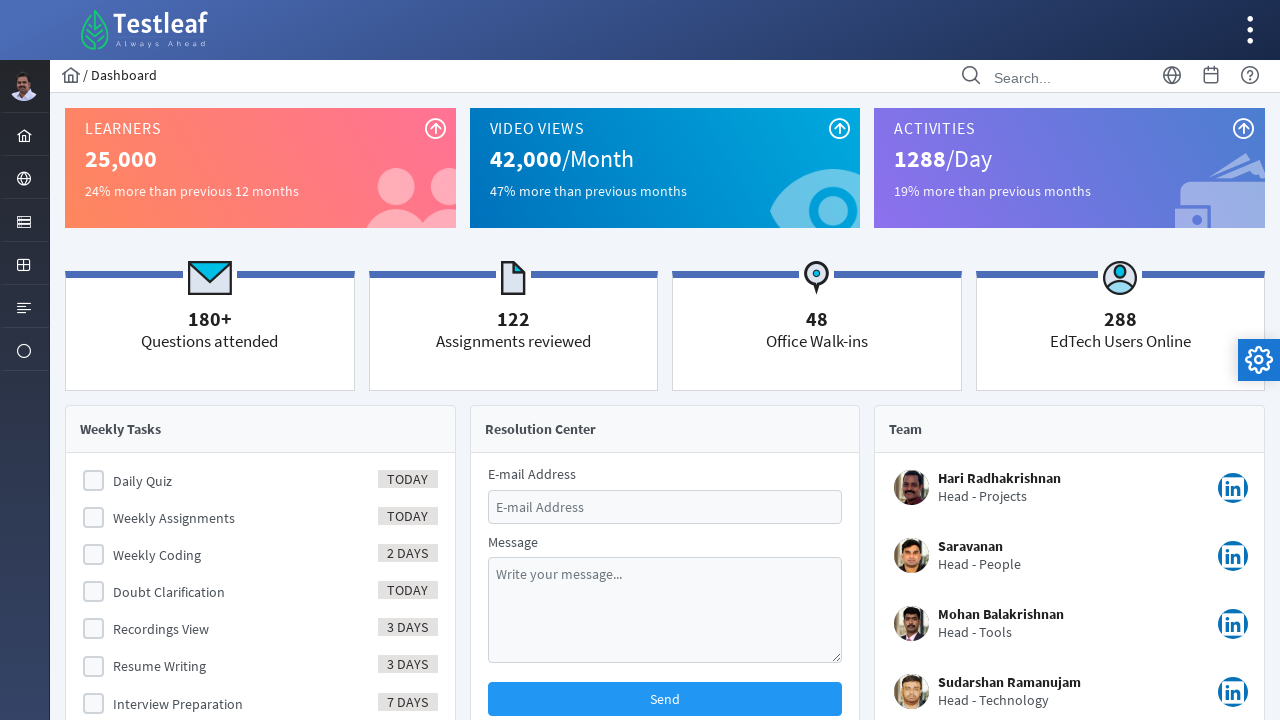

Page loaded after button click, navigated to Dashboard
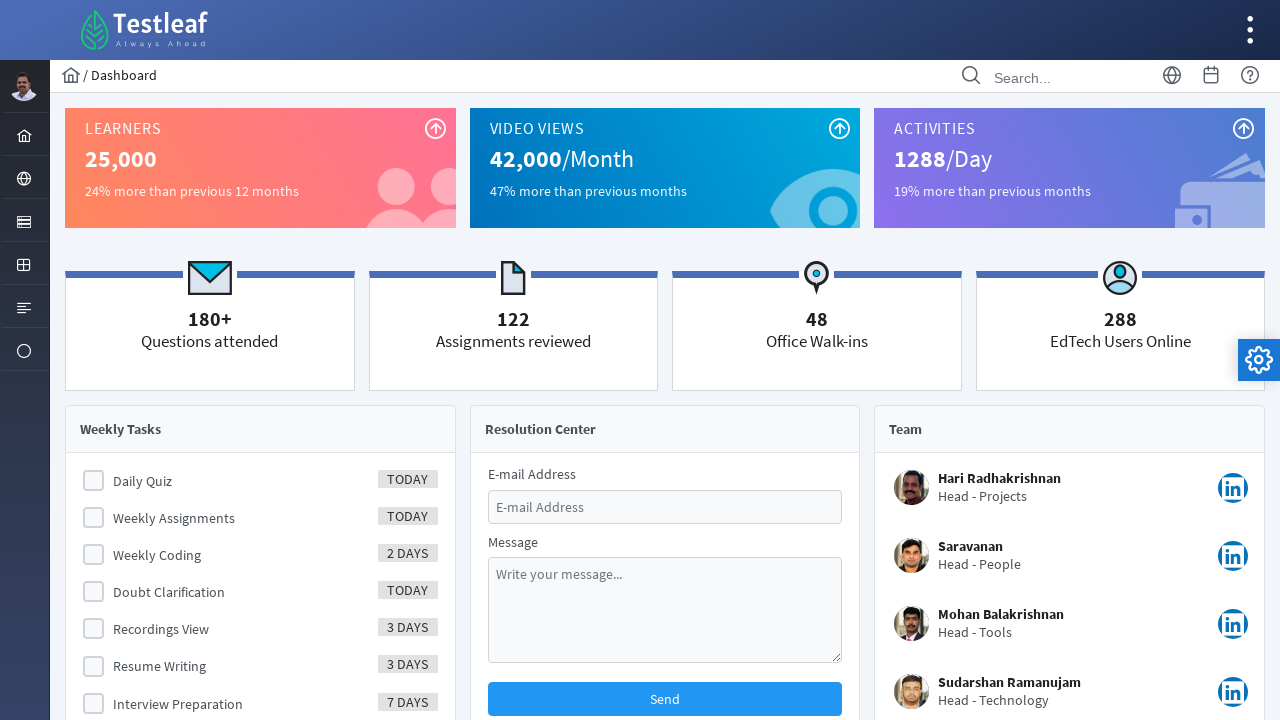

Navigated back to the button page
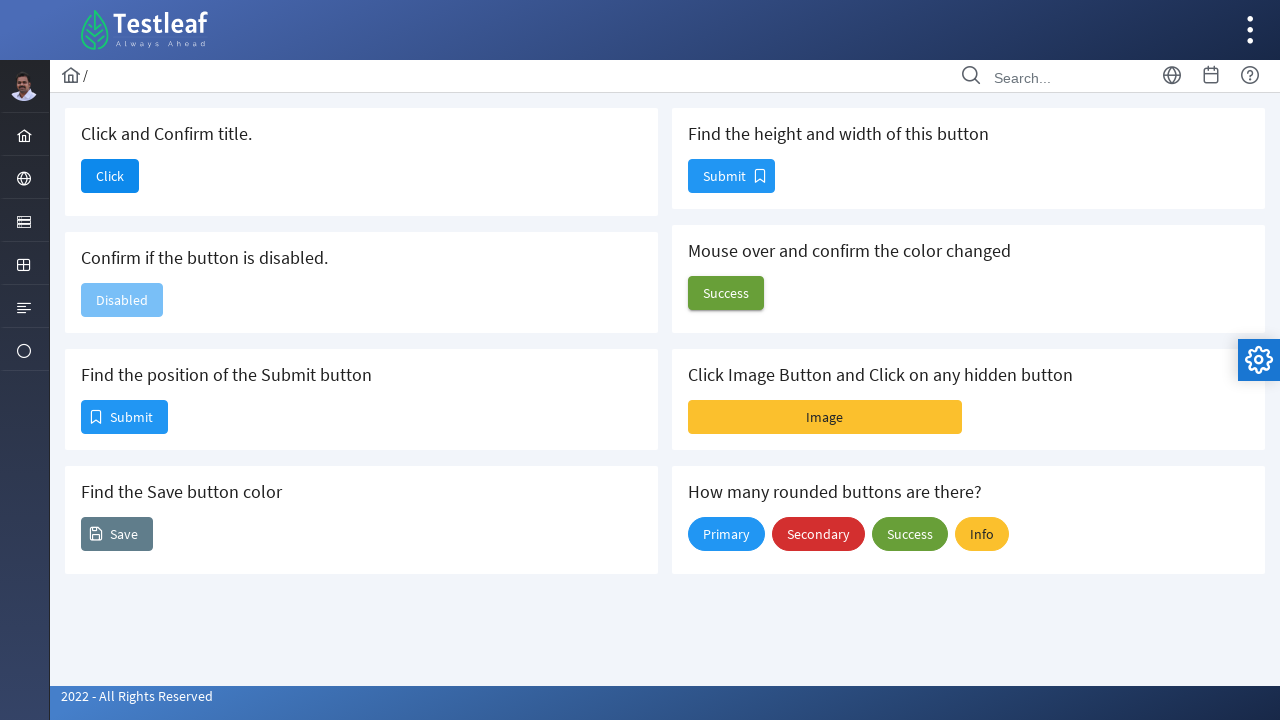

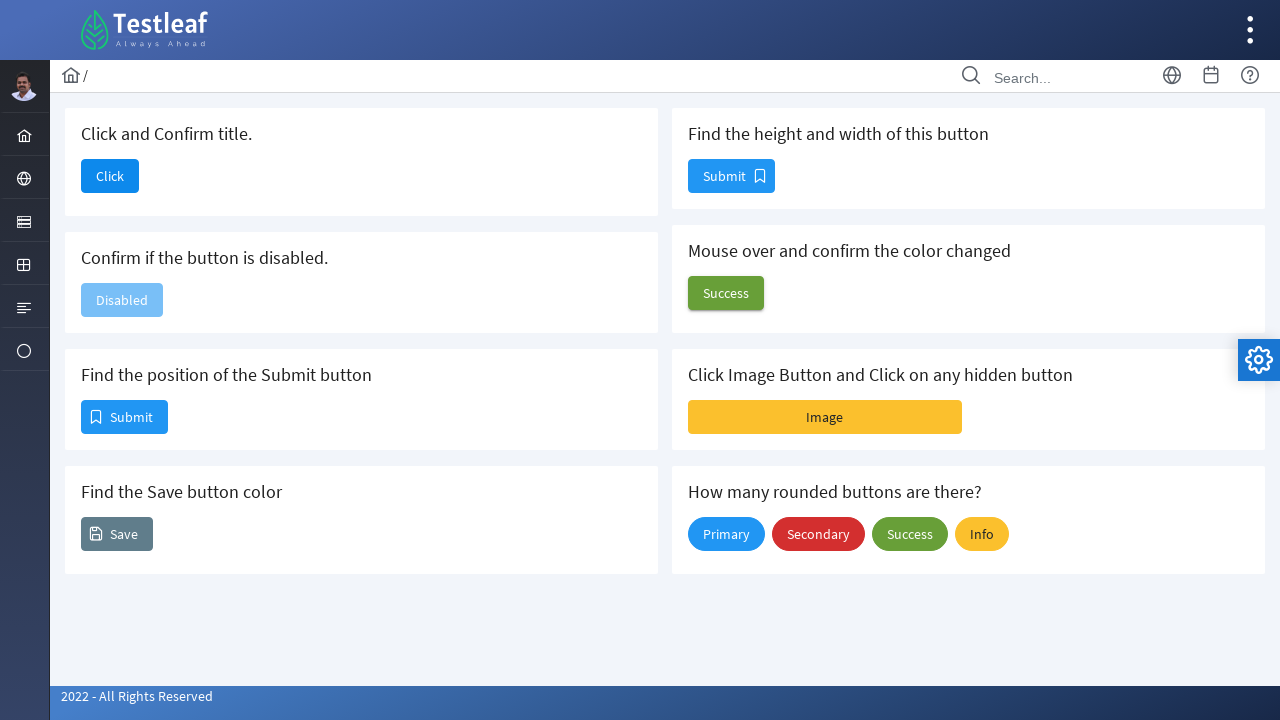